Tests the notification message rendering feature by clicking a link and verifying that a flash notification message is displayed on the page.

Starting URL: https://practice.cydeo.com/notification_message_rendered

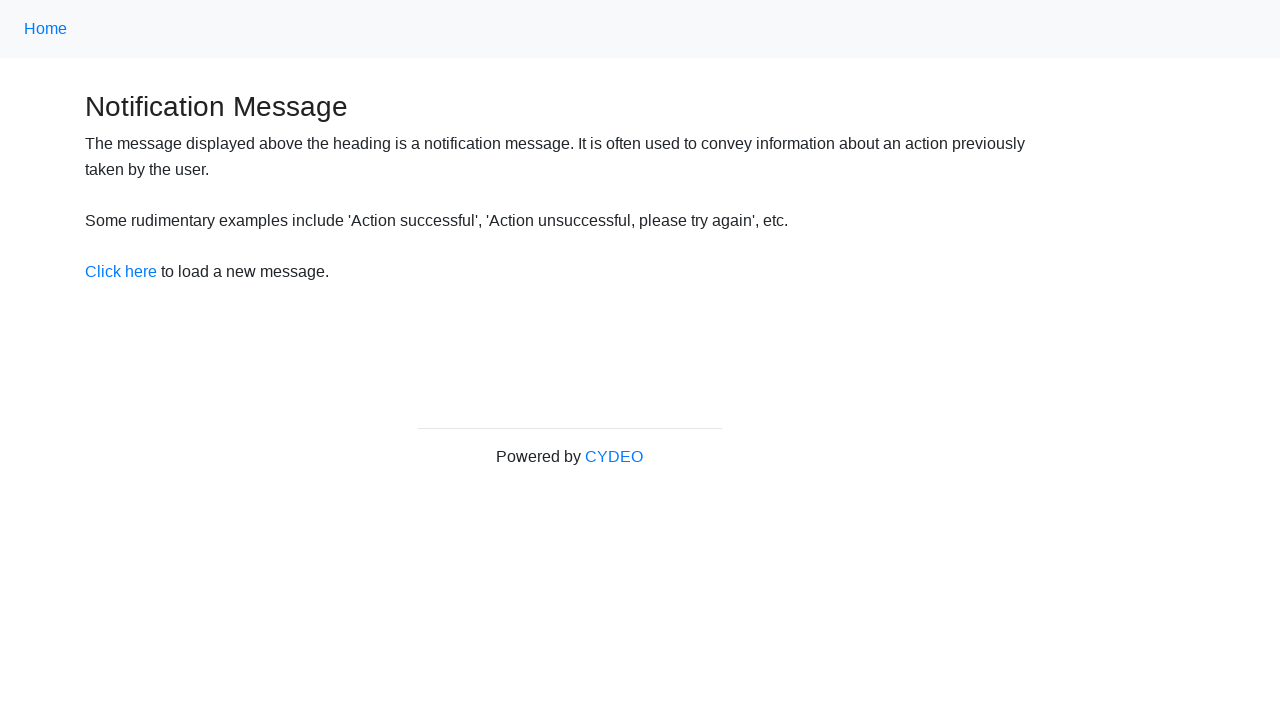

Clicked link to trigger notification message at (121, 272) on a[href='/notification_message']
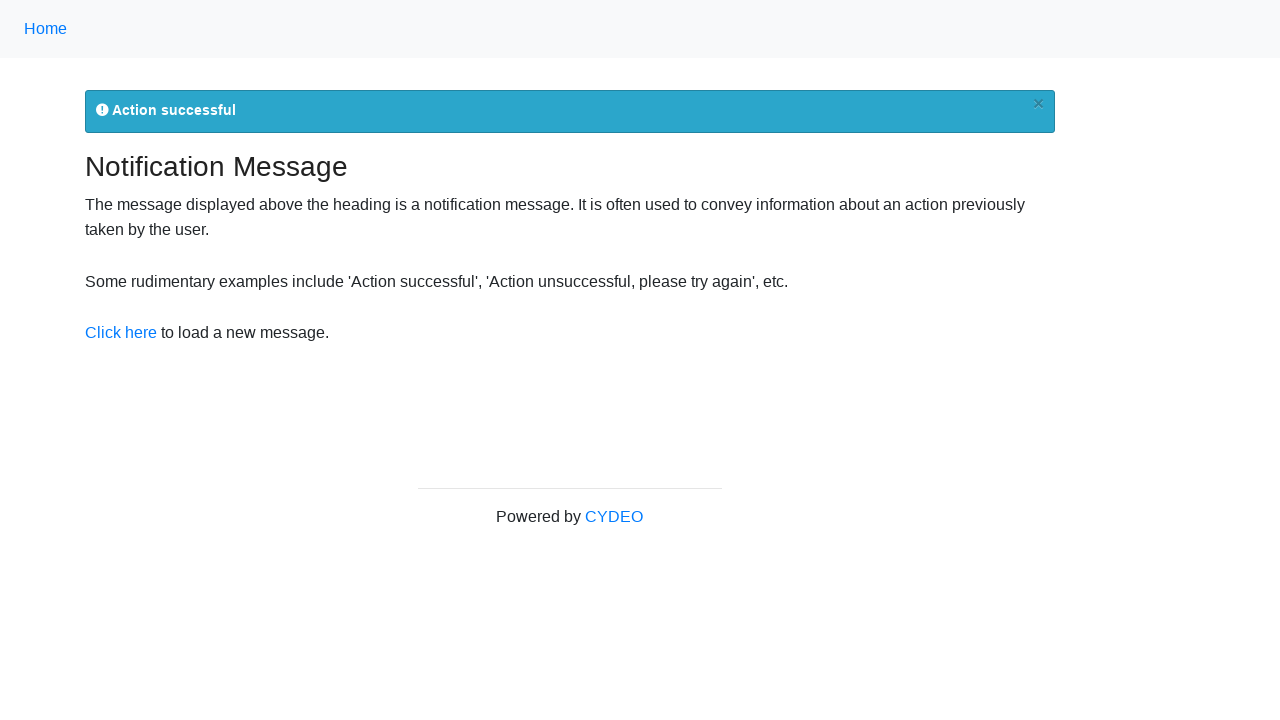

Flash notification message appeared on page
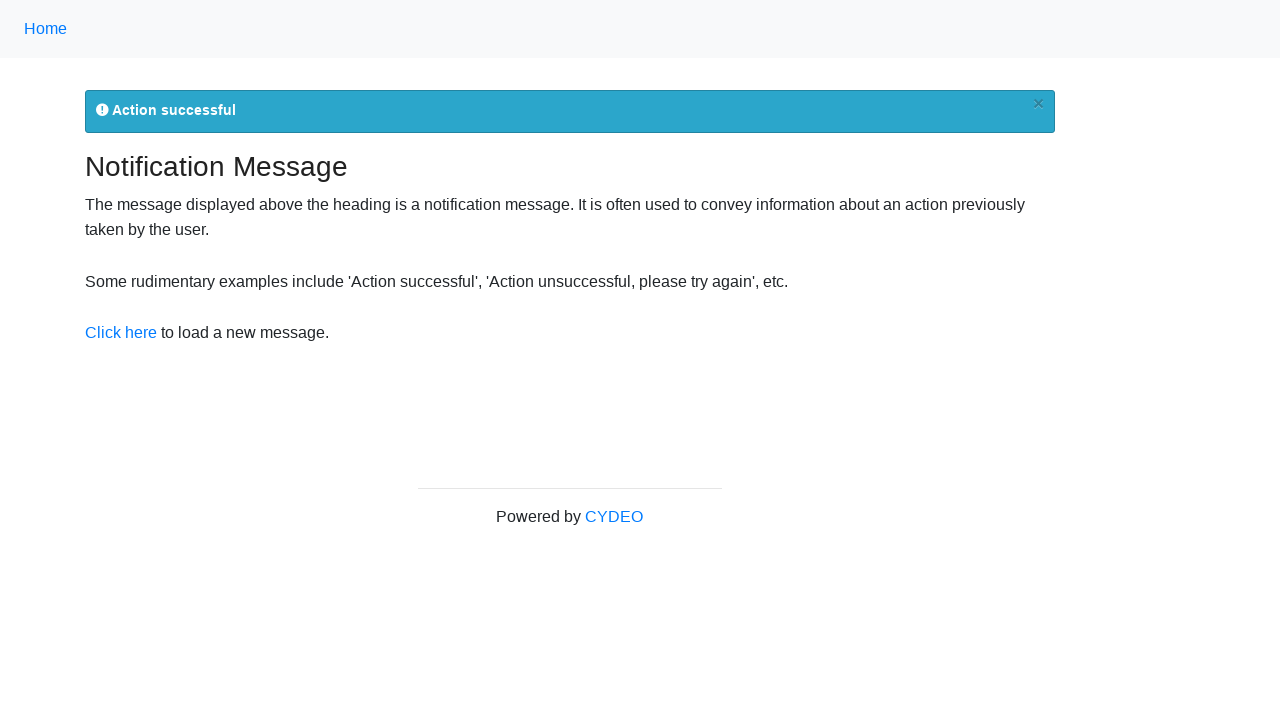

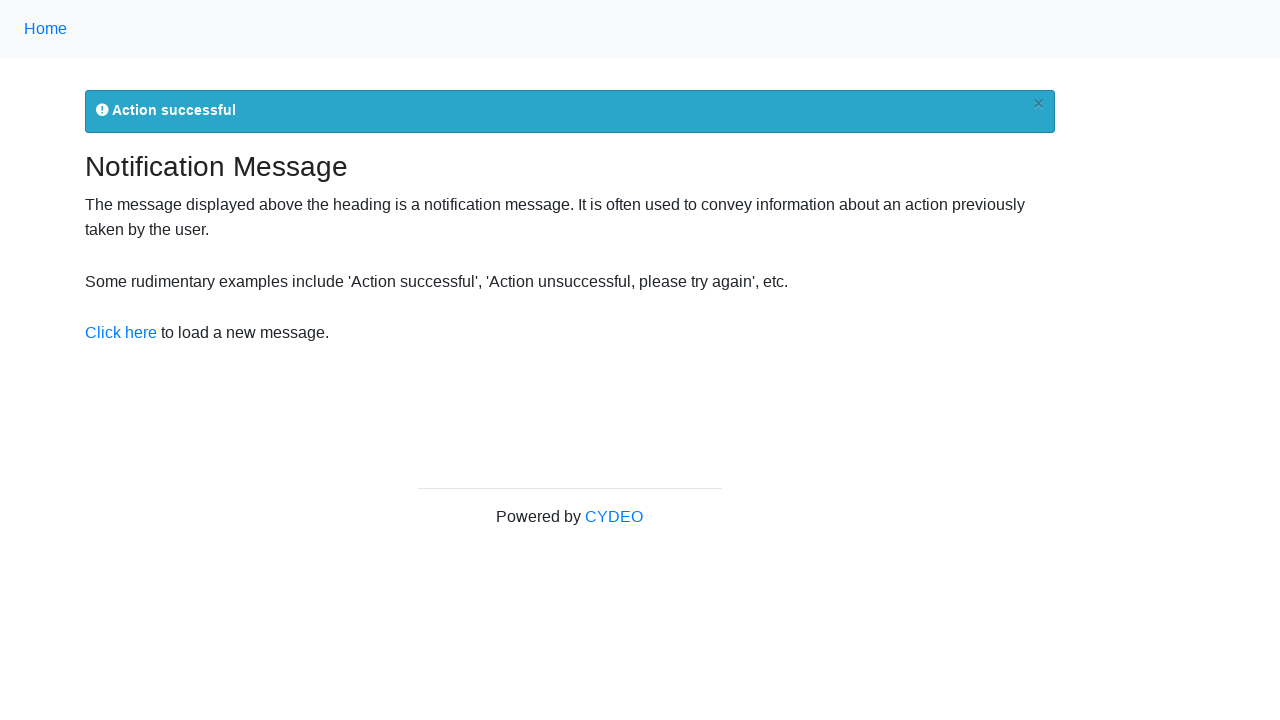